Tests activating all completed tasks using toggle-all at the All filter

Starting URL: https://todomvc4tasj.herokuapp.com/

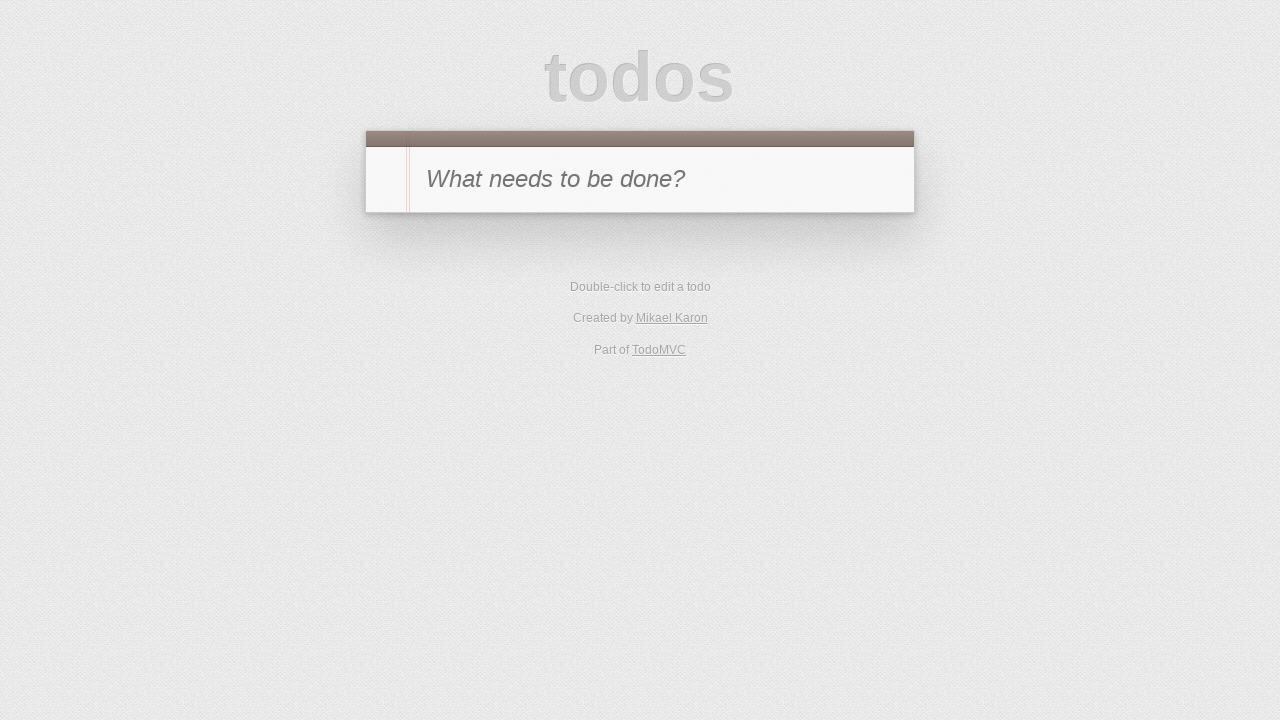

Set localStorage with two completed tasks
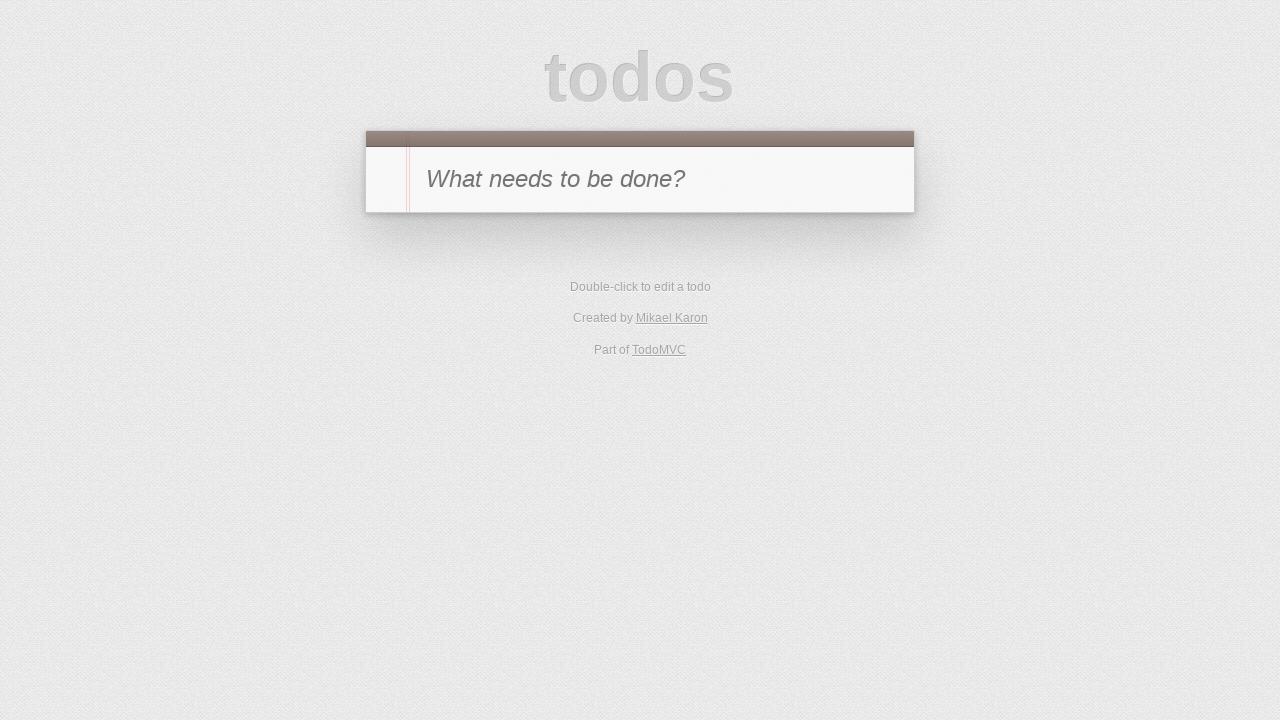

Reloaded page to apply initial state
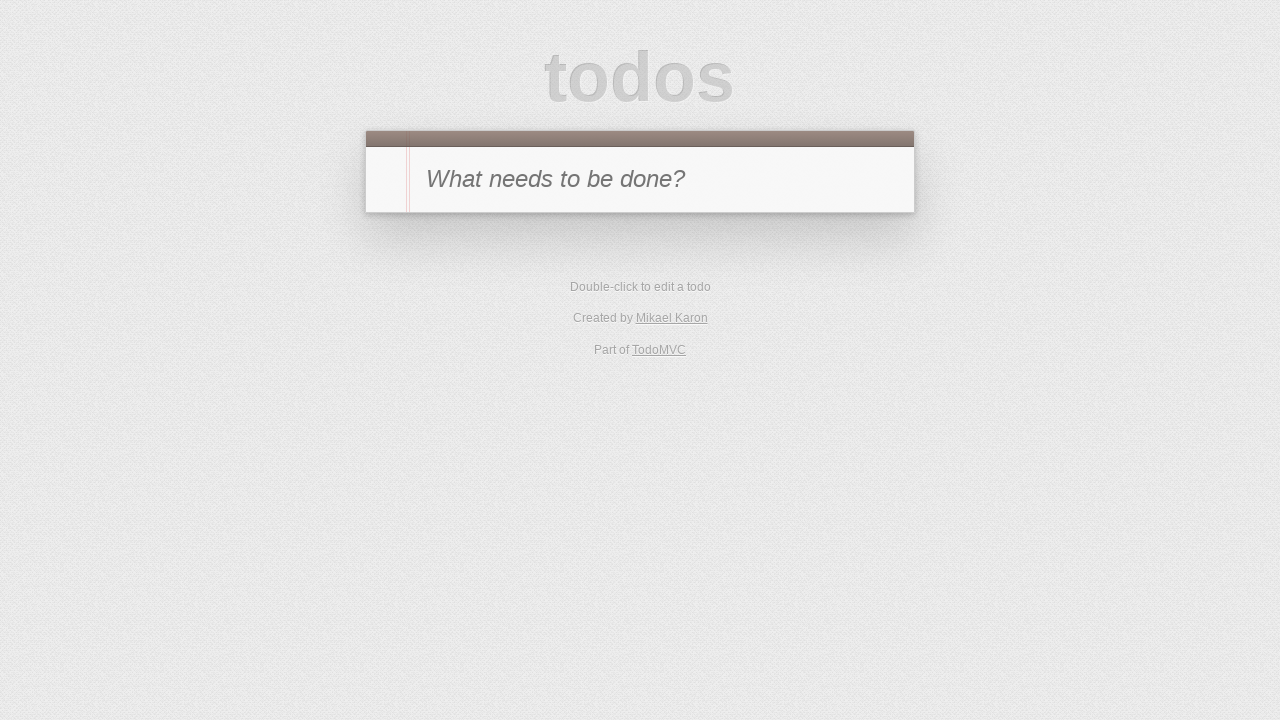

Clicked toggle-all button to activate all tasks at (388, 180) on #toggle-all
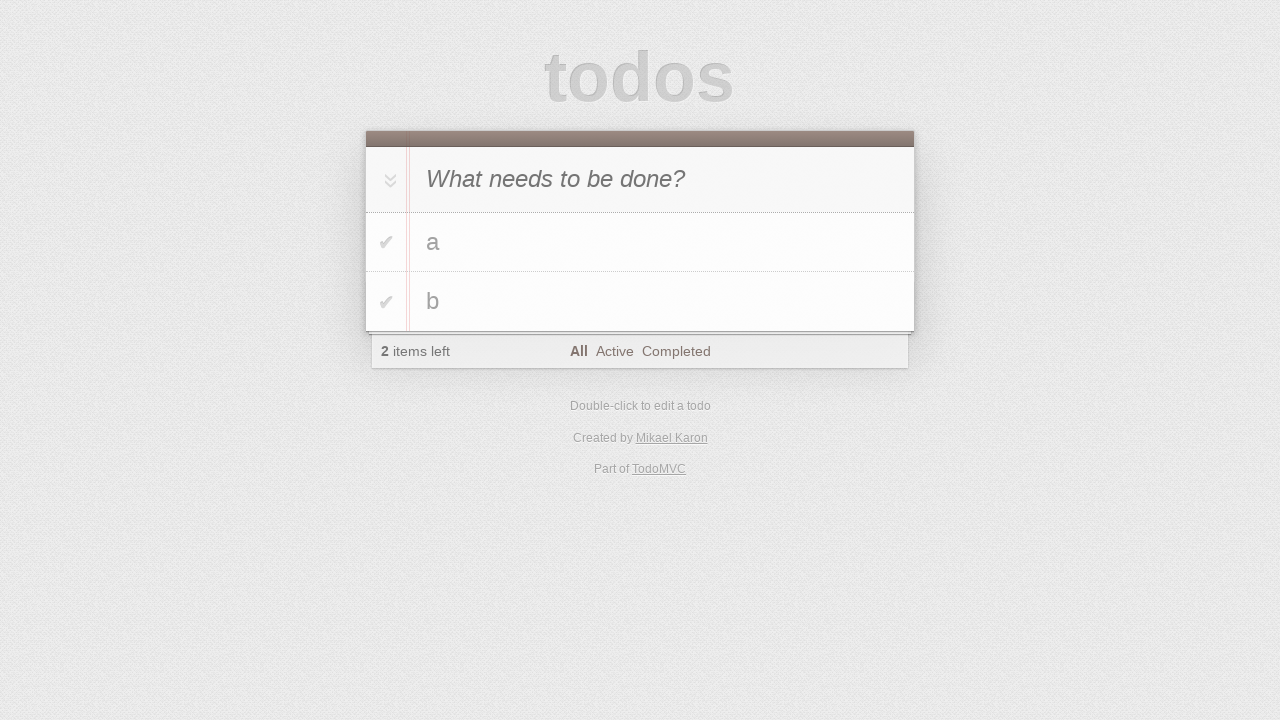

Verified todo count shows 2 items left
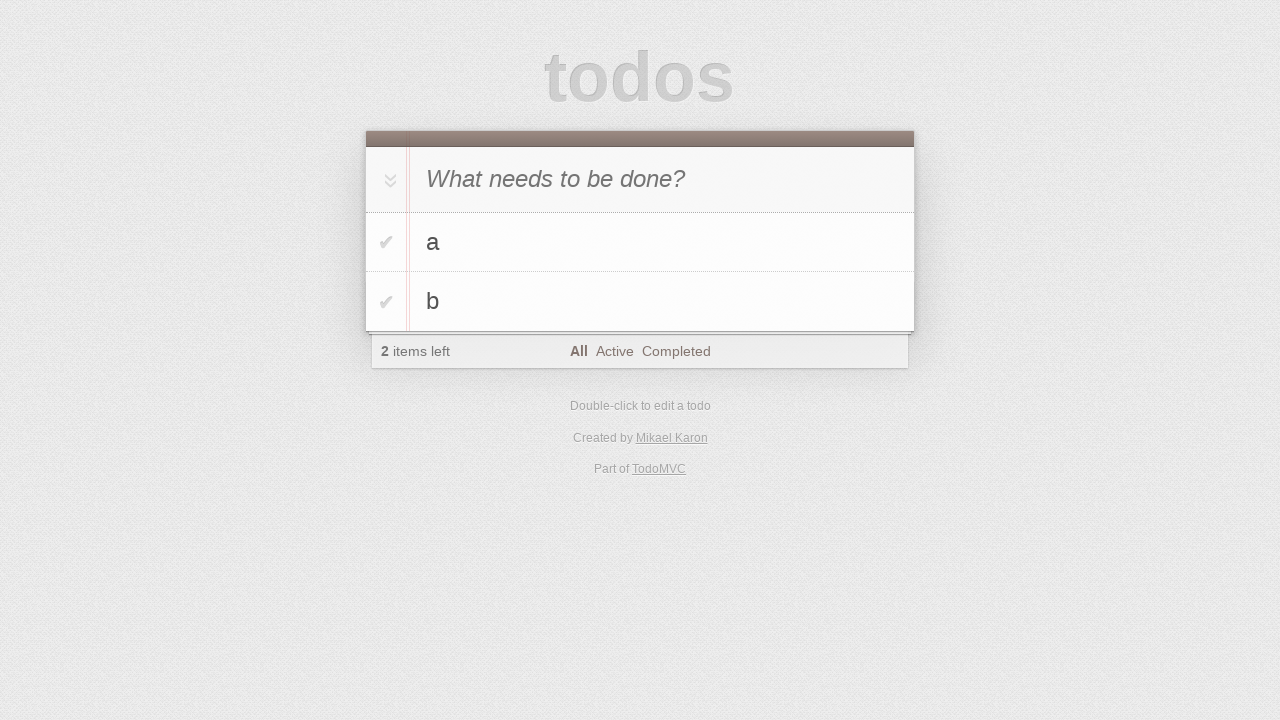

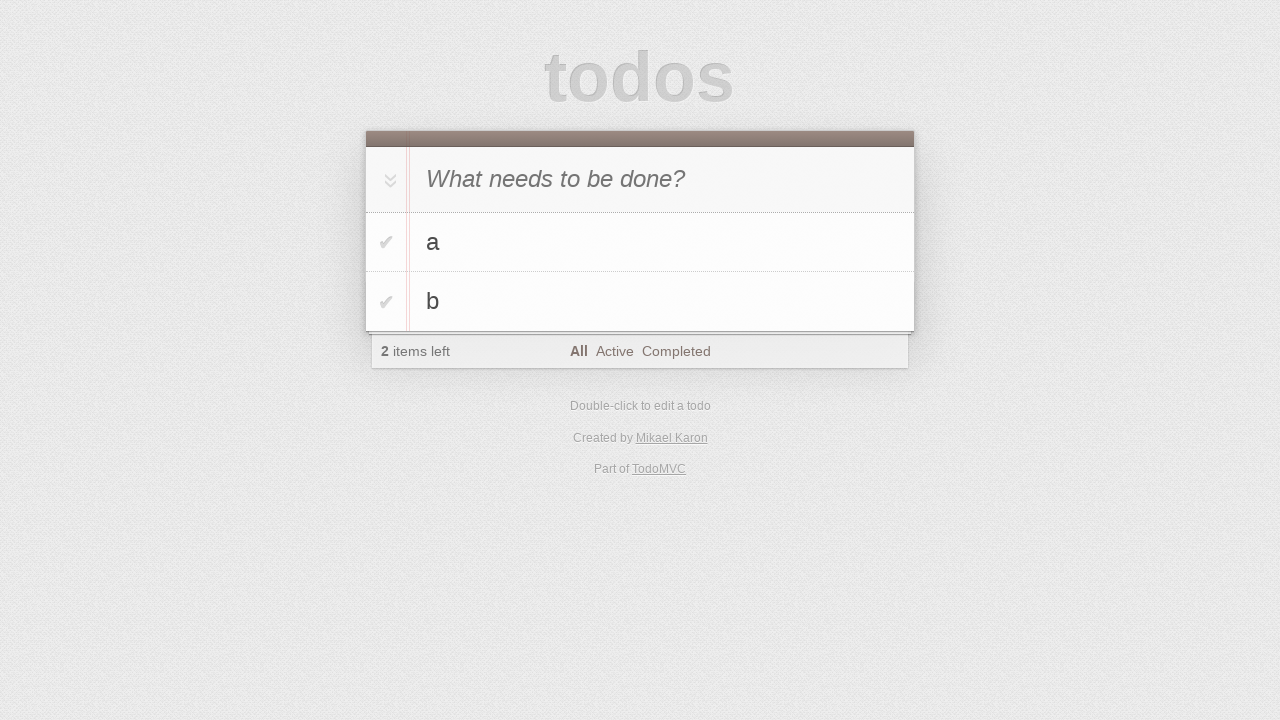